Tests invalid login functionality by entering incorrect credentials and verifying the error message displayed

Starting URL: https://www.saucedemo.com/

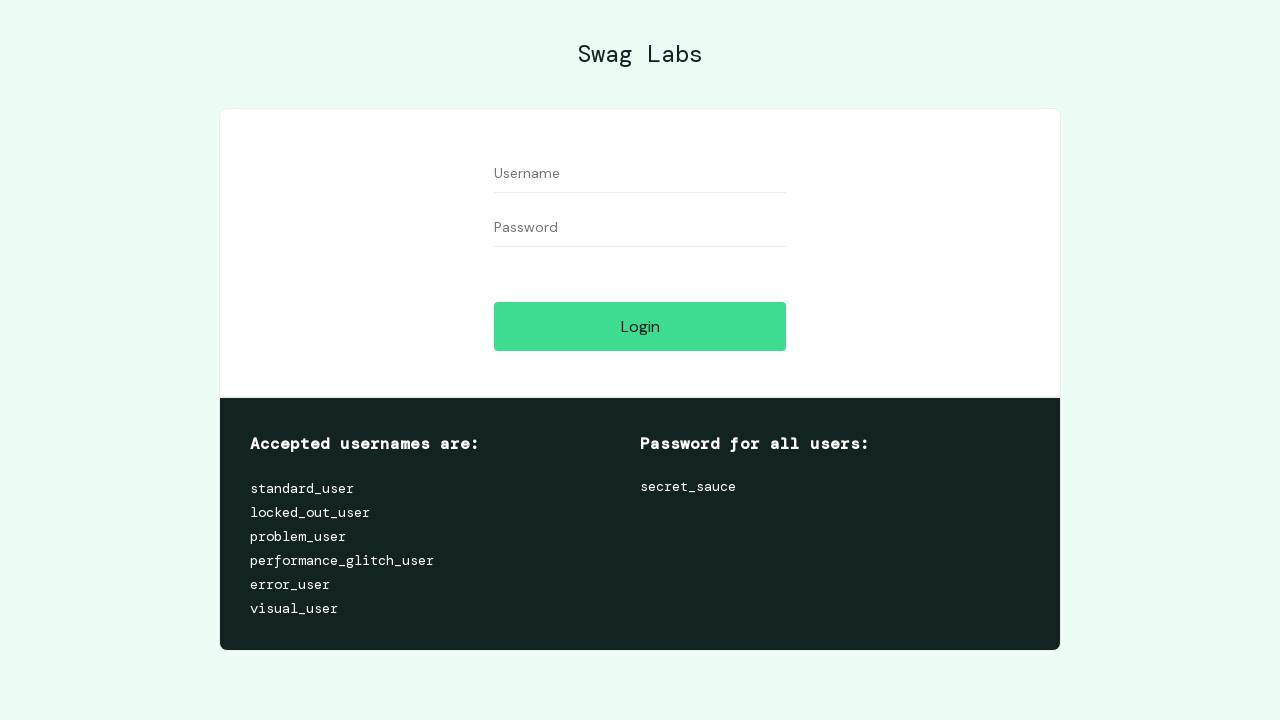

Filled username field with invalid credentials '1' on #user-name
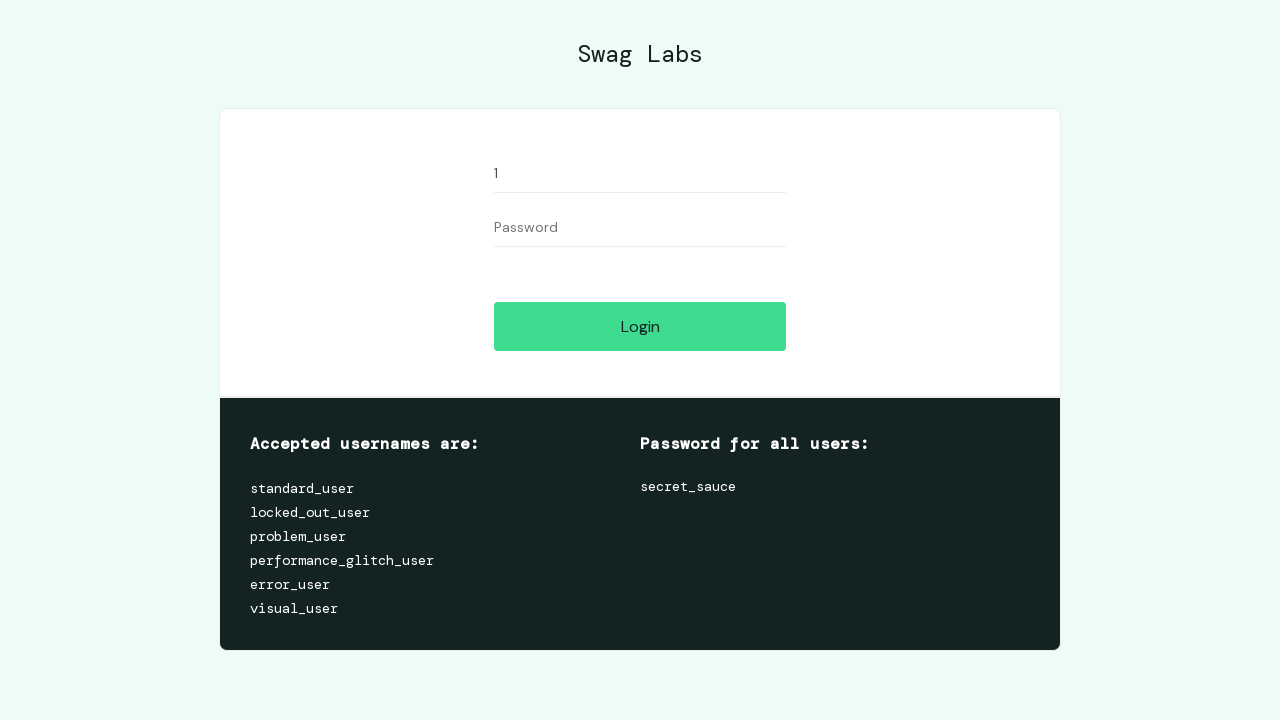

Filled password field with invalid credentials '1' on #password
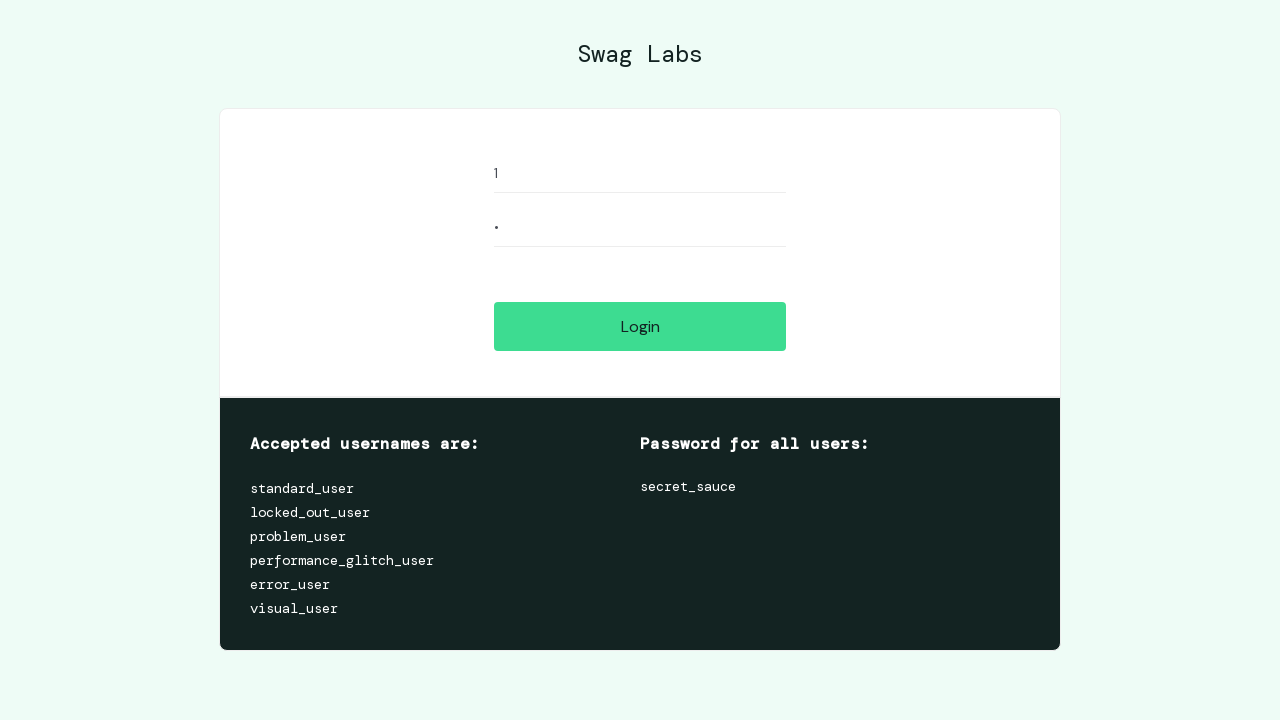

Clicked the login button at (640, 326) on #login-button
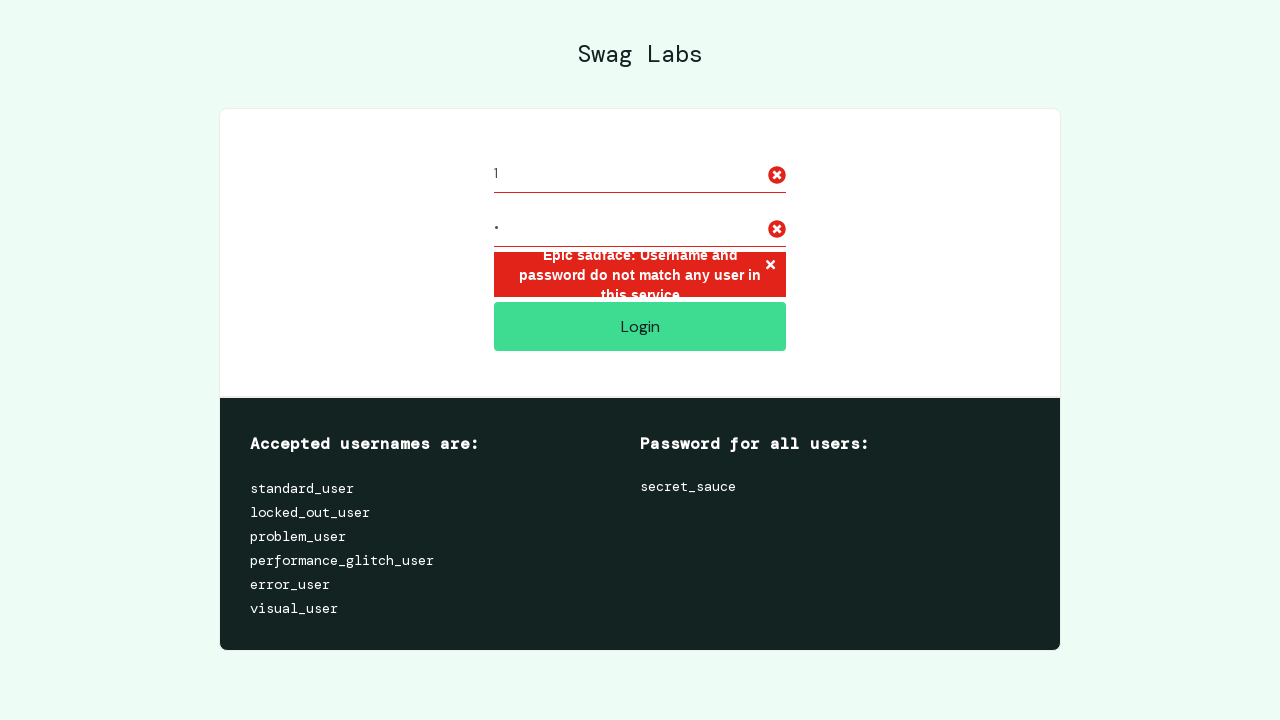

Error message element loaded after failed login attempt
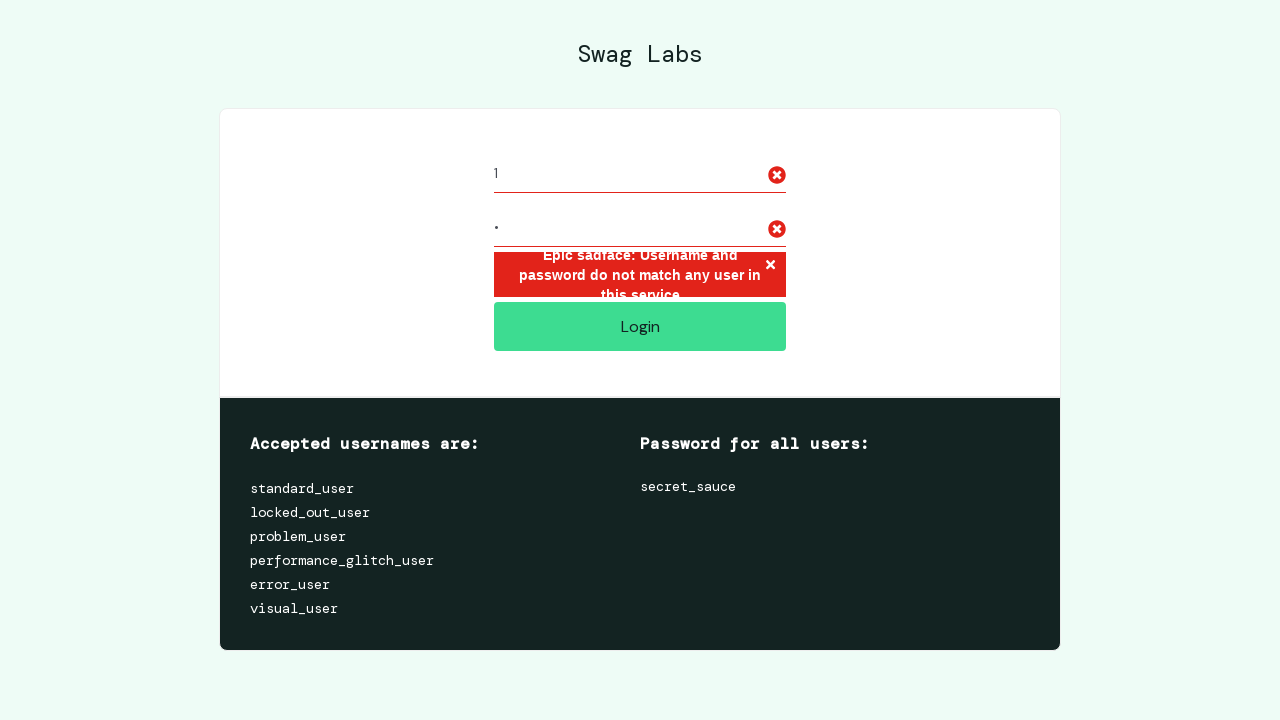

Verified error message: 'Epic sadface: Username and password do not match any user in this service'
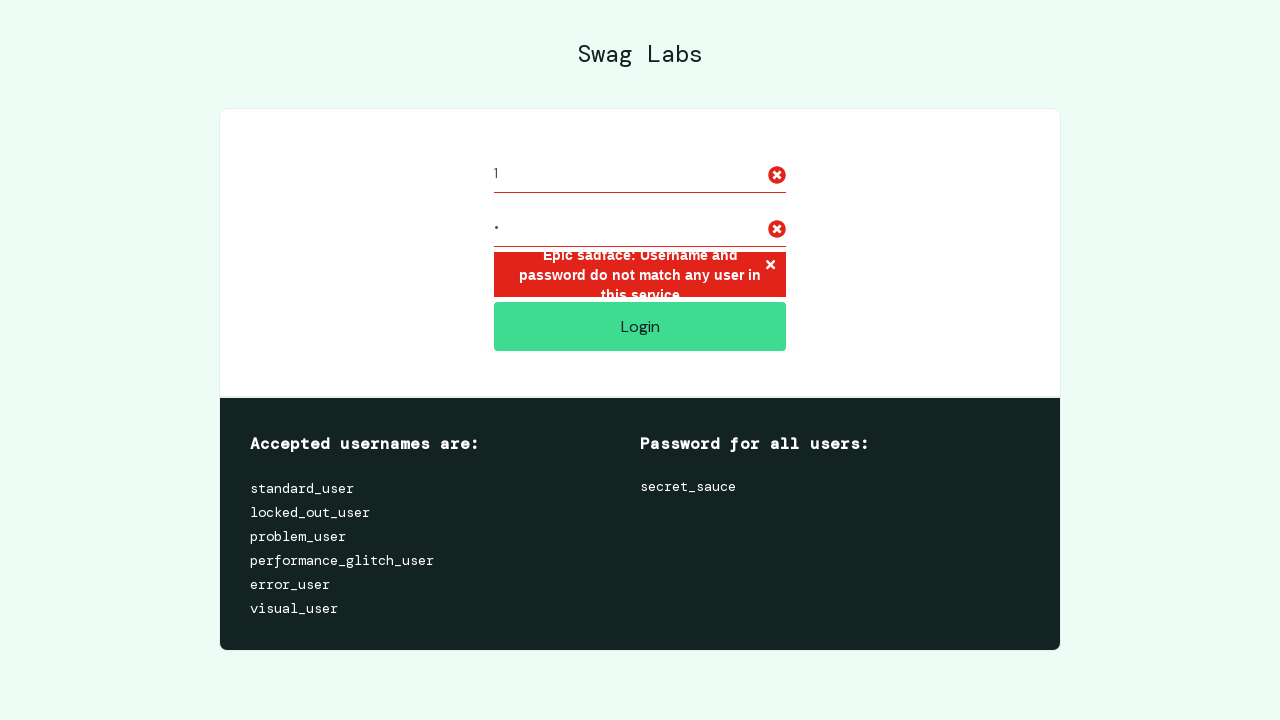

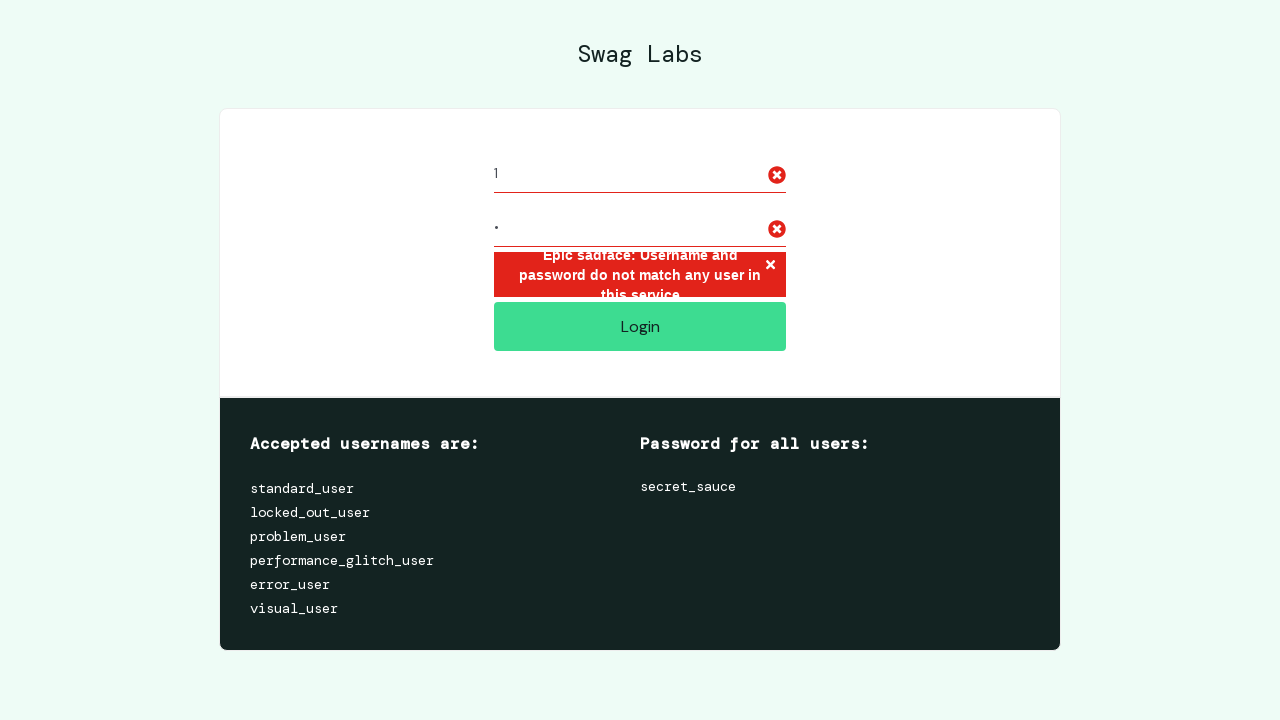